Tests WebdriverIO website navigation by clicking on the API link, verifying page elements exist, and testing the search functionality by typing a query and closing the search modal.

Starting URL: https://webdriver.io/

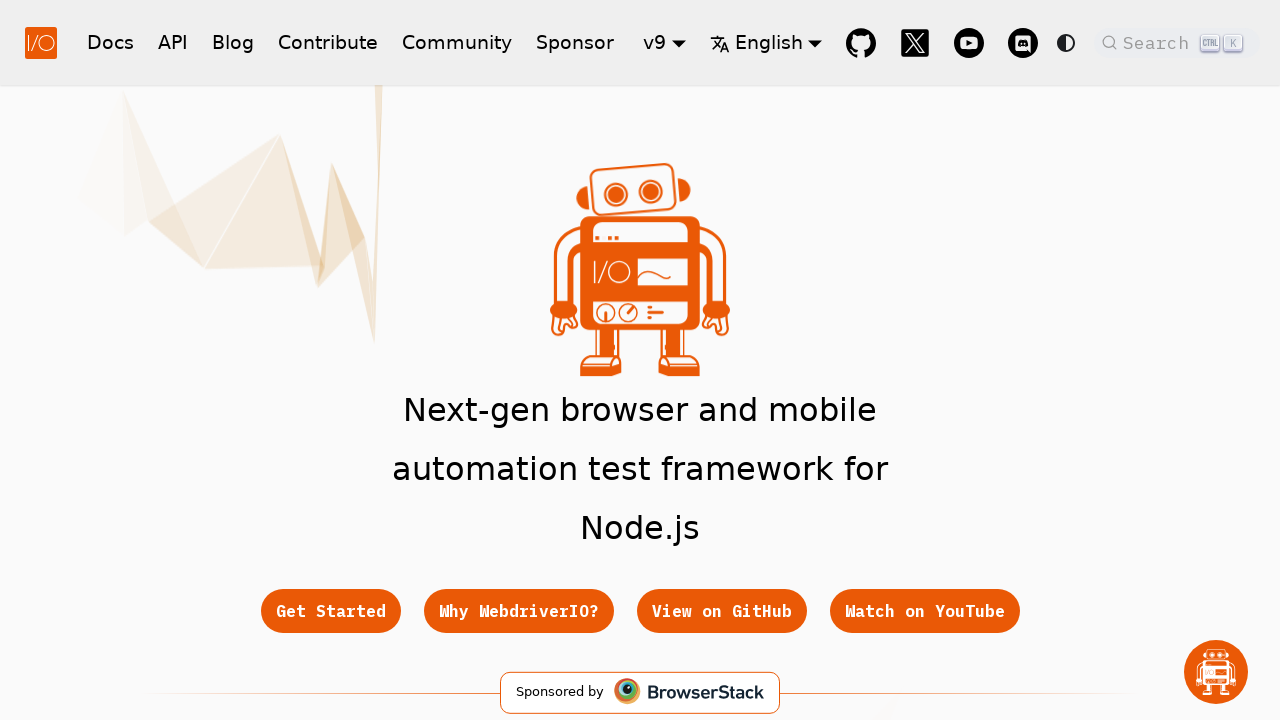

Clicked on API link in navigation at (173, 42) on xpath=//*[@id="__docusaurus"]/nav/div[1]/div[1]/a[3]
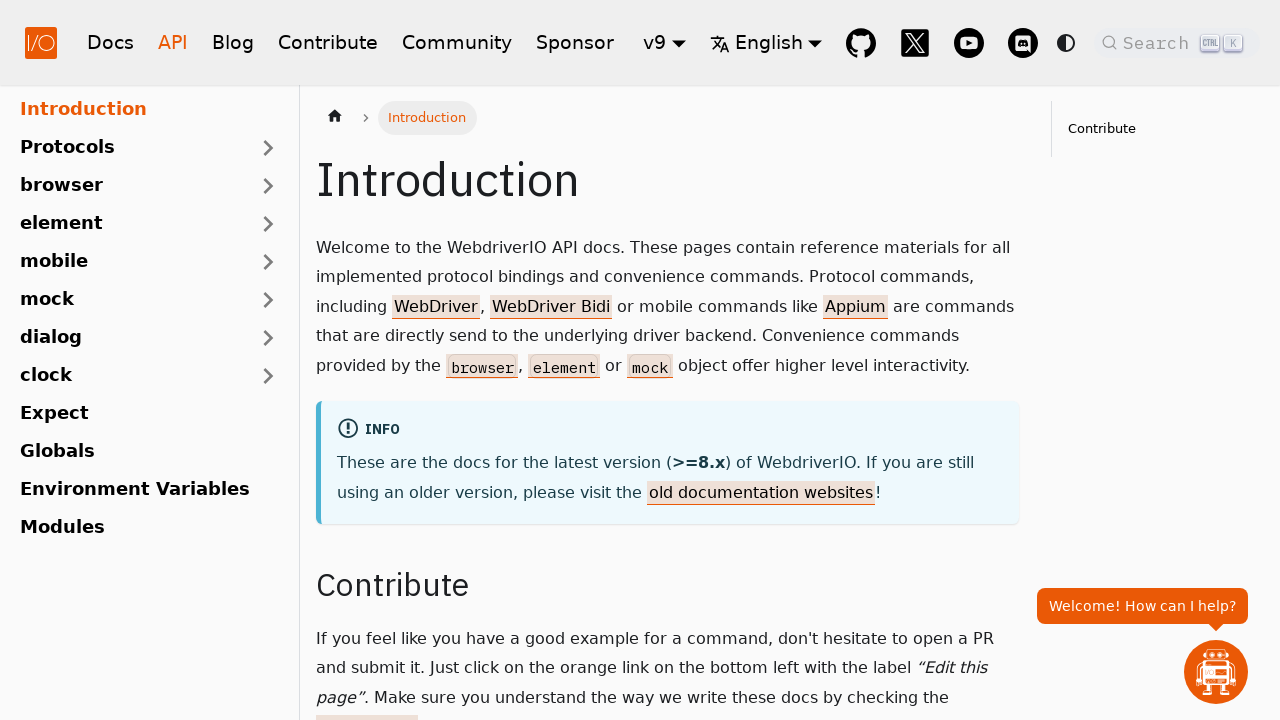

Navigated to API page
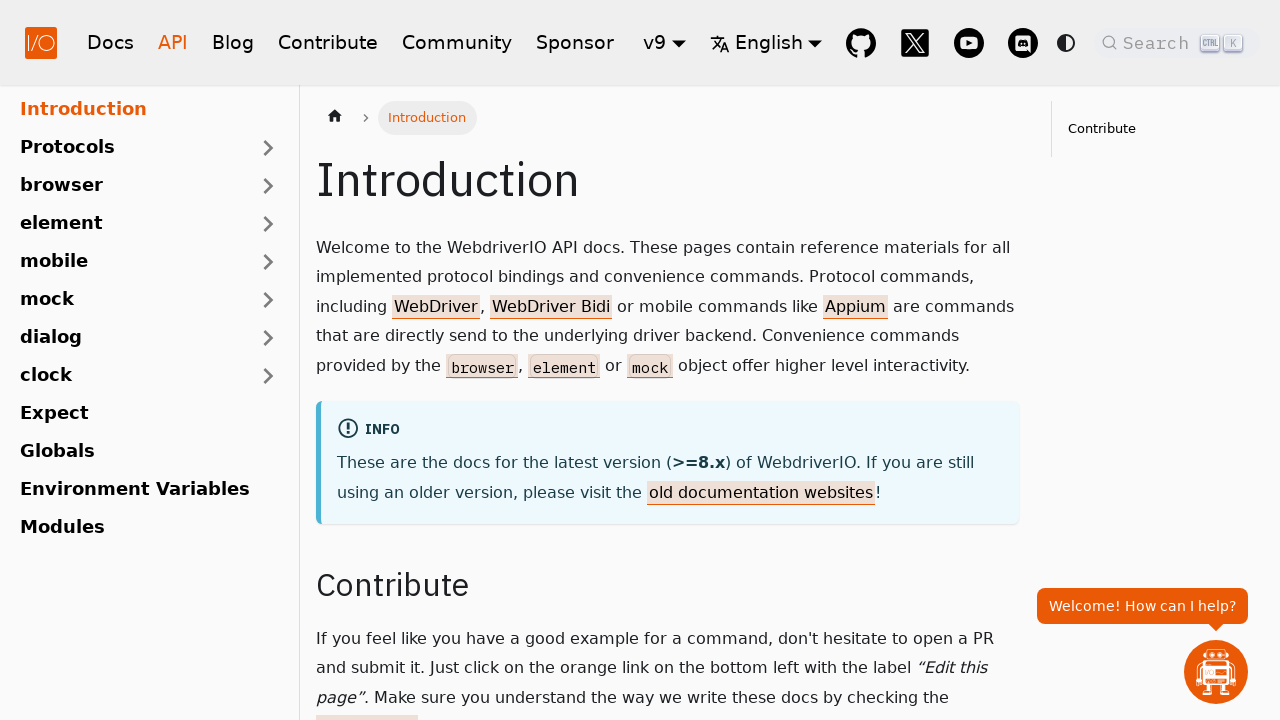

Verified hero 'Introduction' heading exists
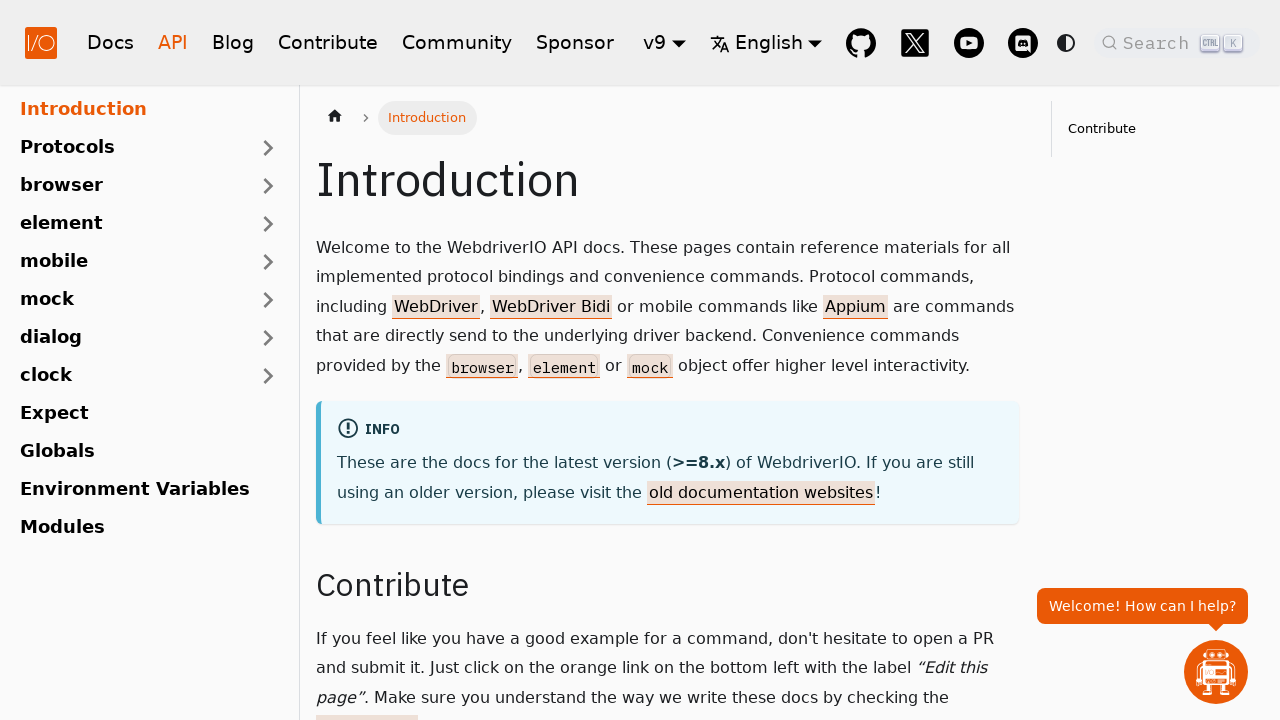

Verified breadcrumb exists
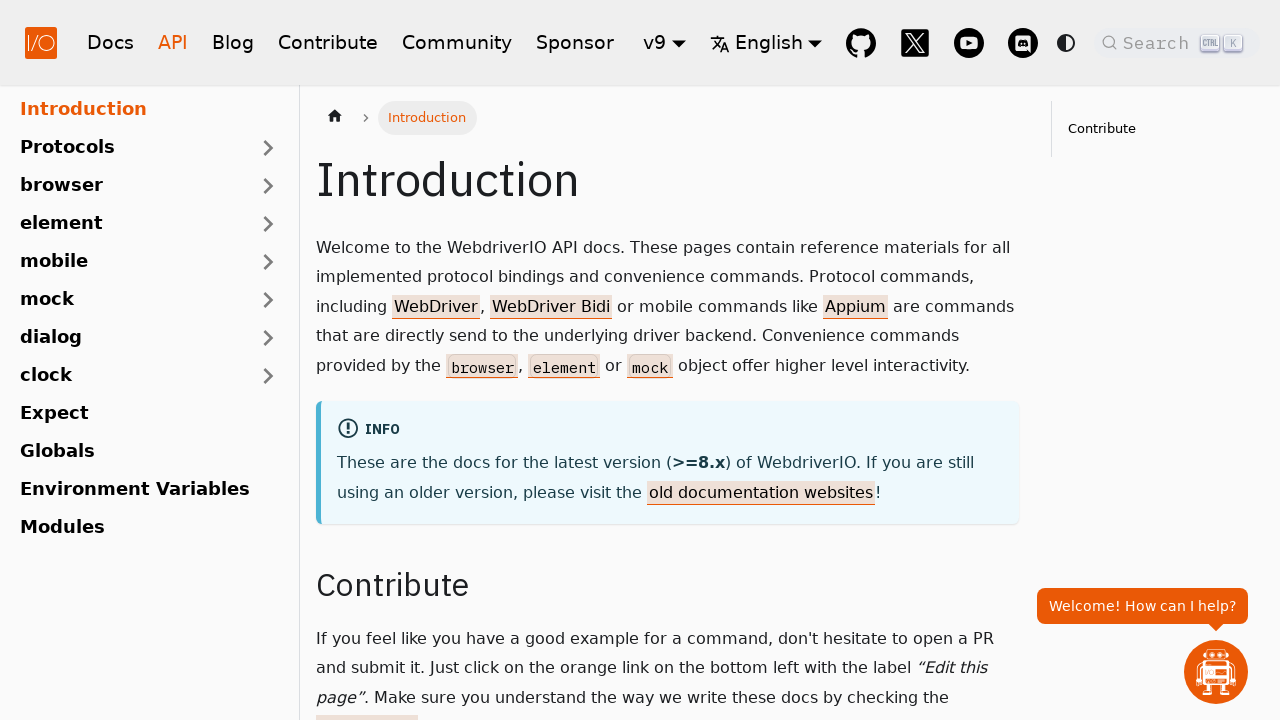

Clicked search button at (1159, 42) on xpath=//*[@id="__docusaurus"]/nav/div[1]/div[2]/div[4]/button/span[1]/span
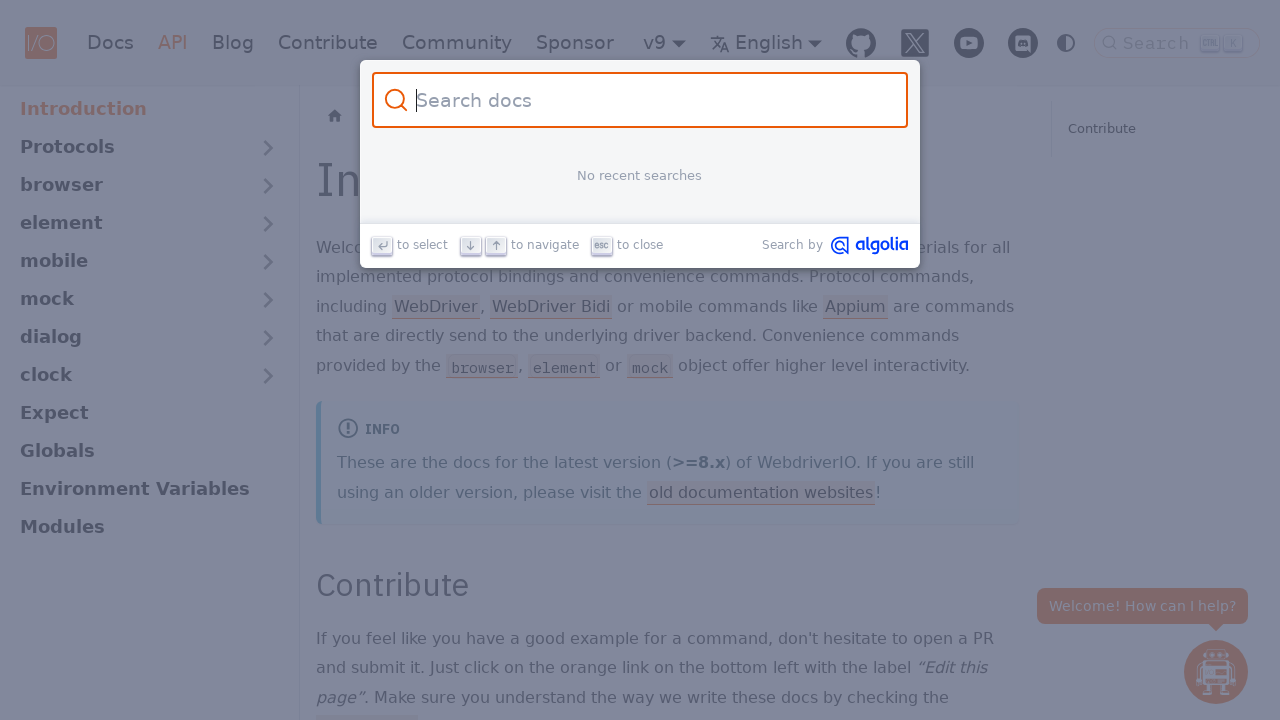

Typed 'All is done' in search input on #docsearch-input
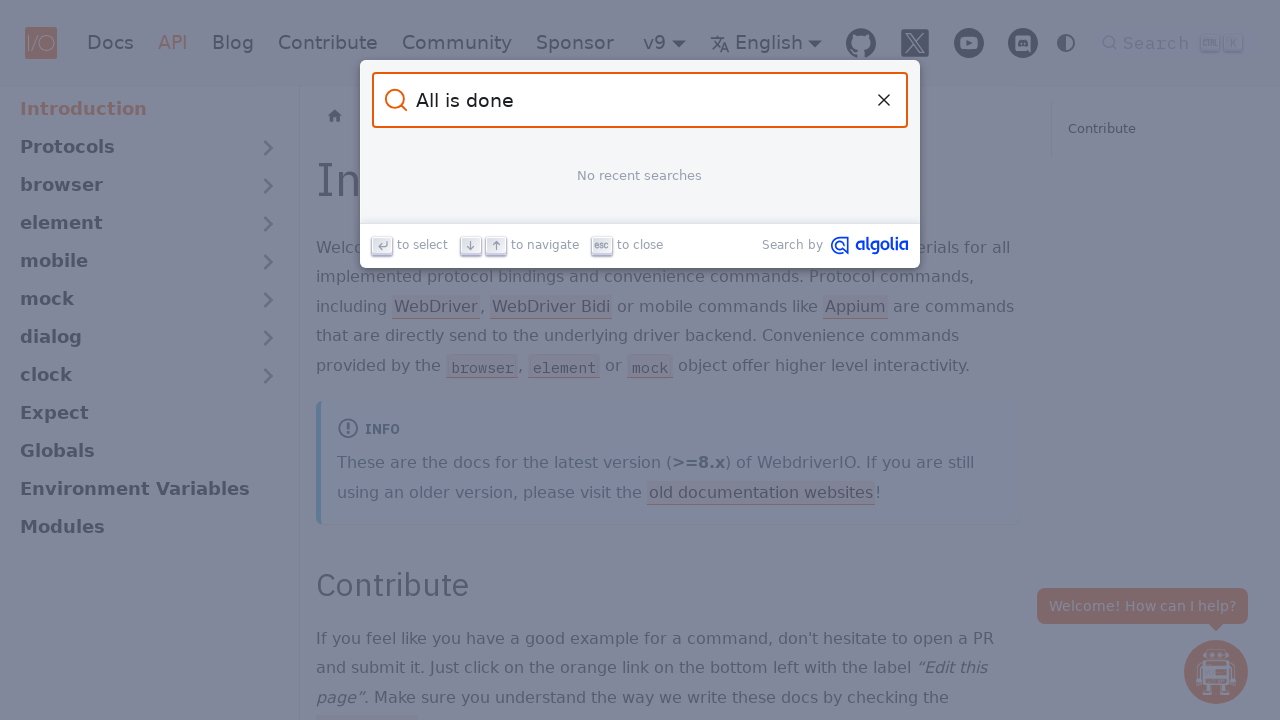

Waited for search results to load
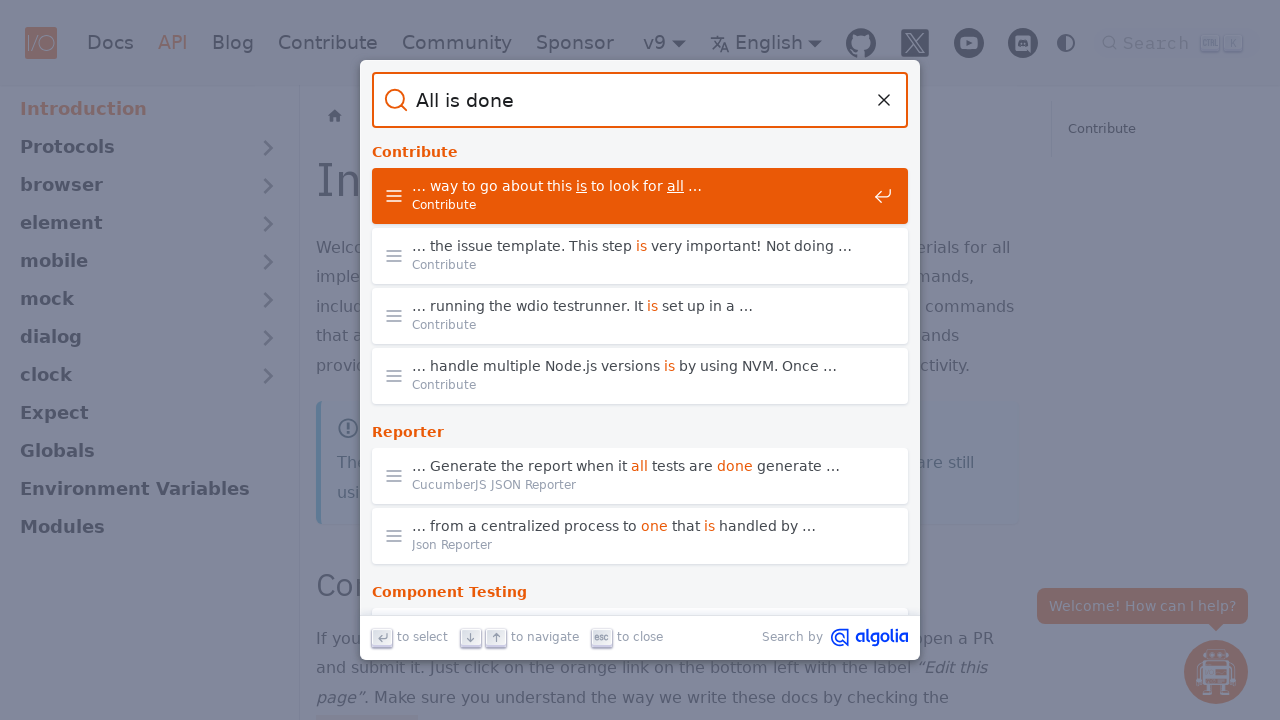

Clicked close button to close search modal at (884, 100) on xpath=/html/body/div[1]/div/div/header/form/button
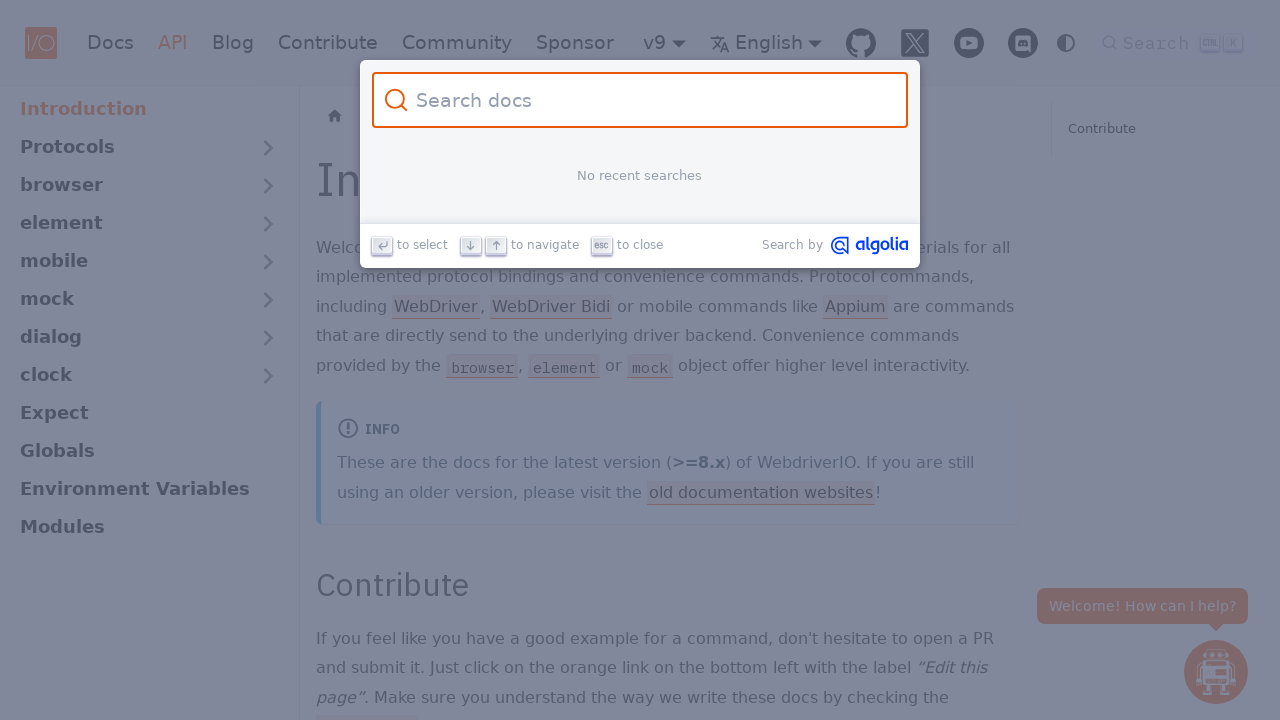

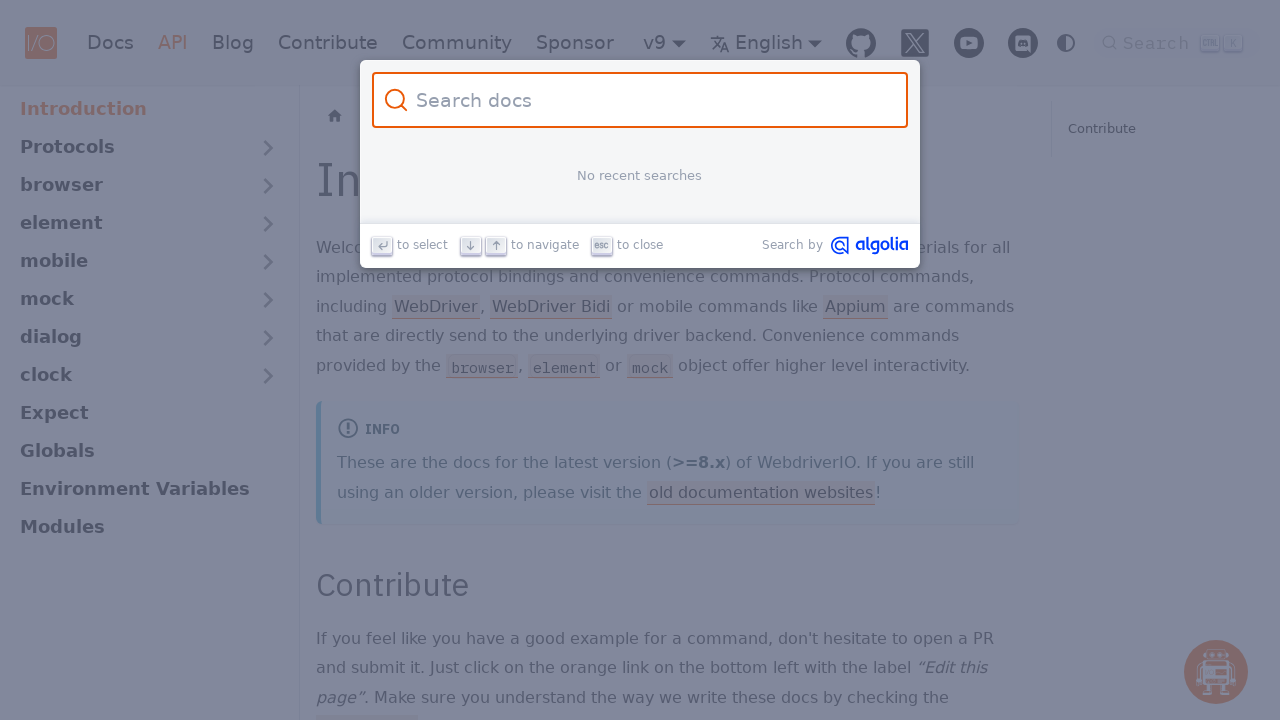